Tests Python.org search functionality by entering a search query and submitting the search form

Starting URL: http://www.python.org

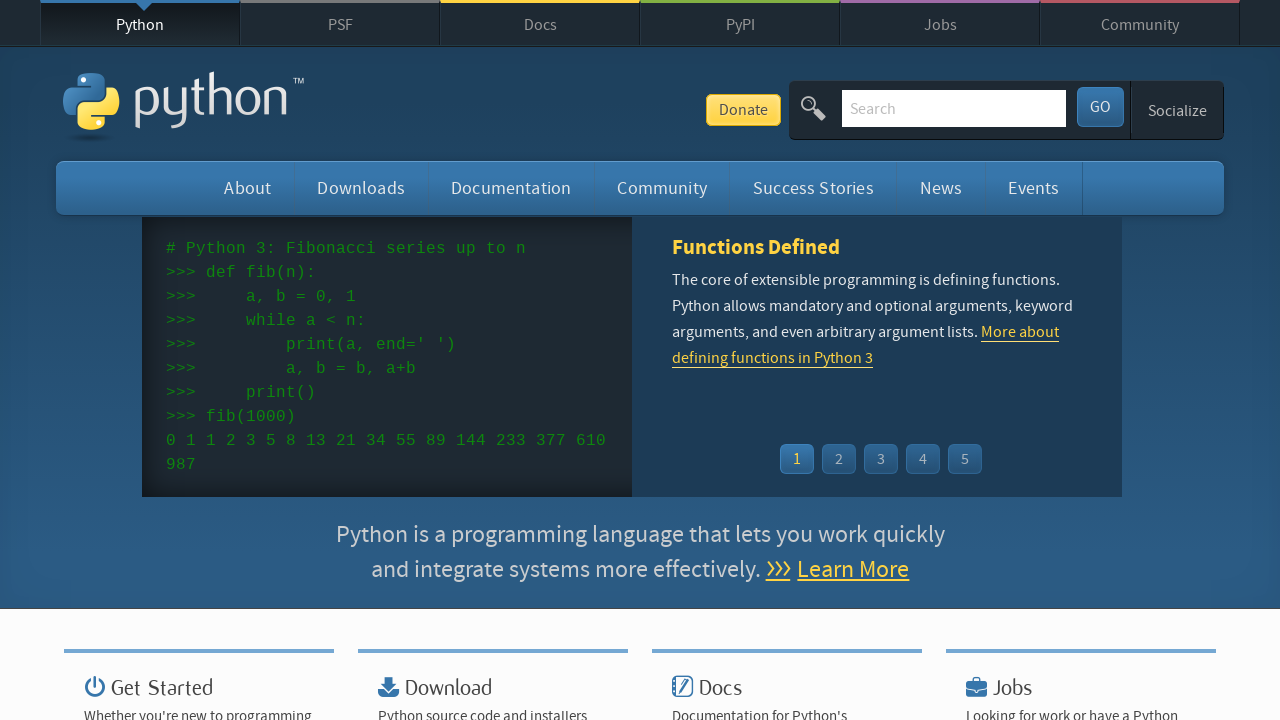

Filled search field with 'dictionary' on input[name='q']
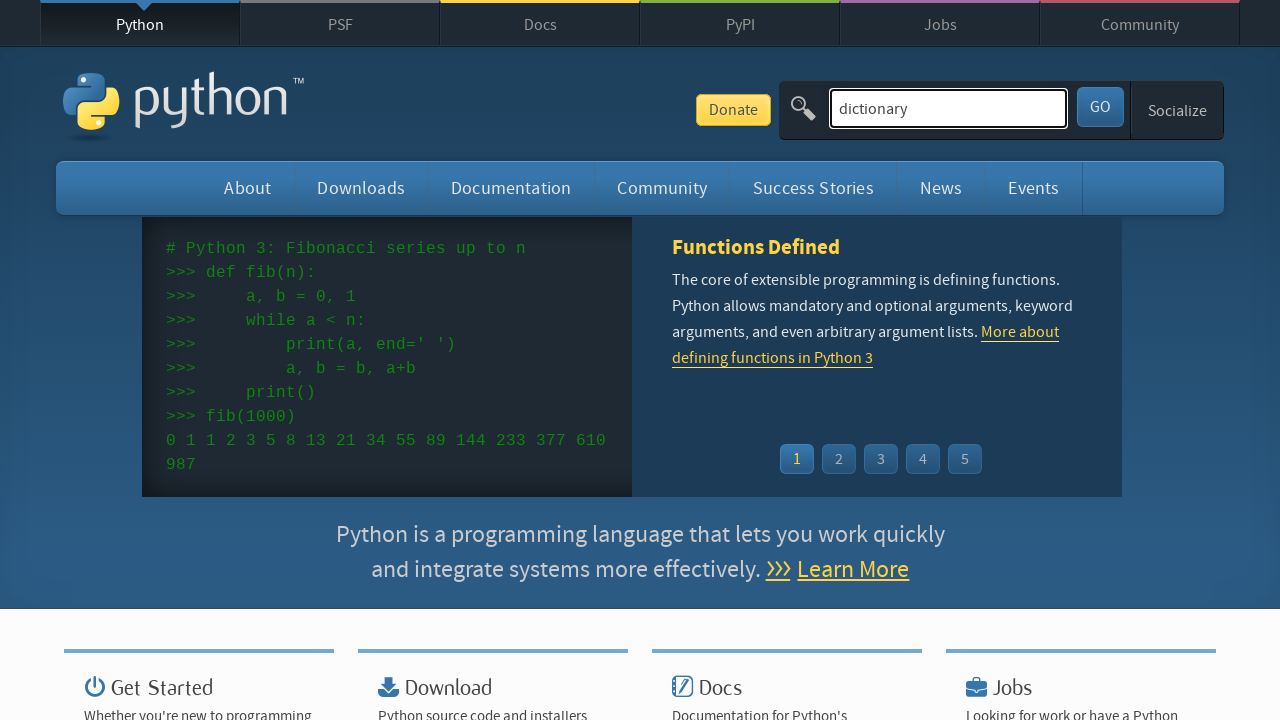

Clicked search submit button at (1100, 107) on #submit
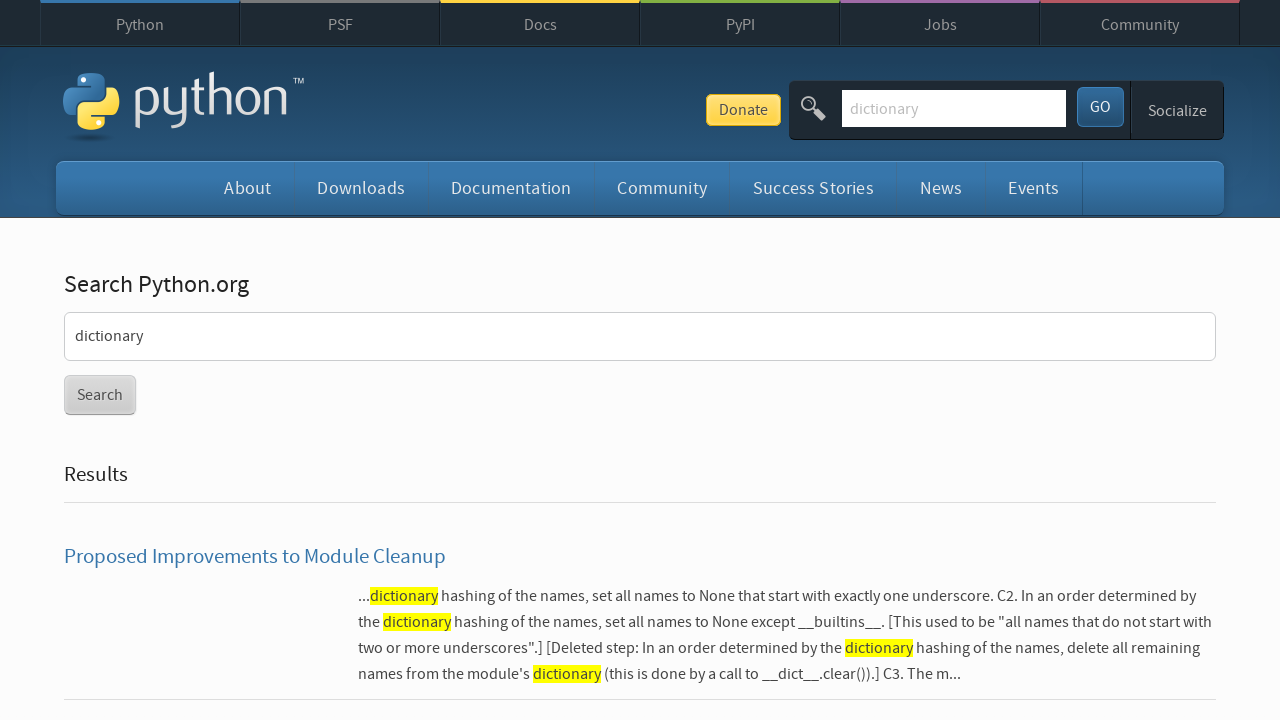

Search results page loaded
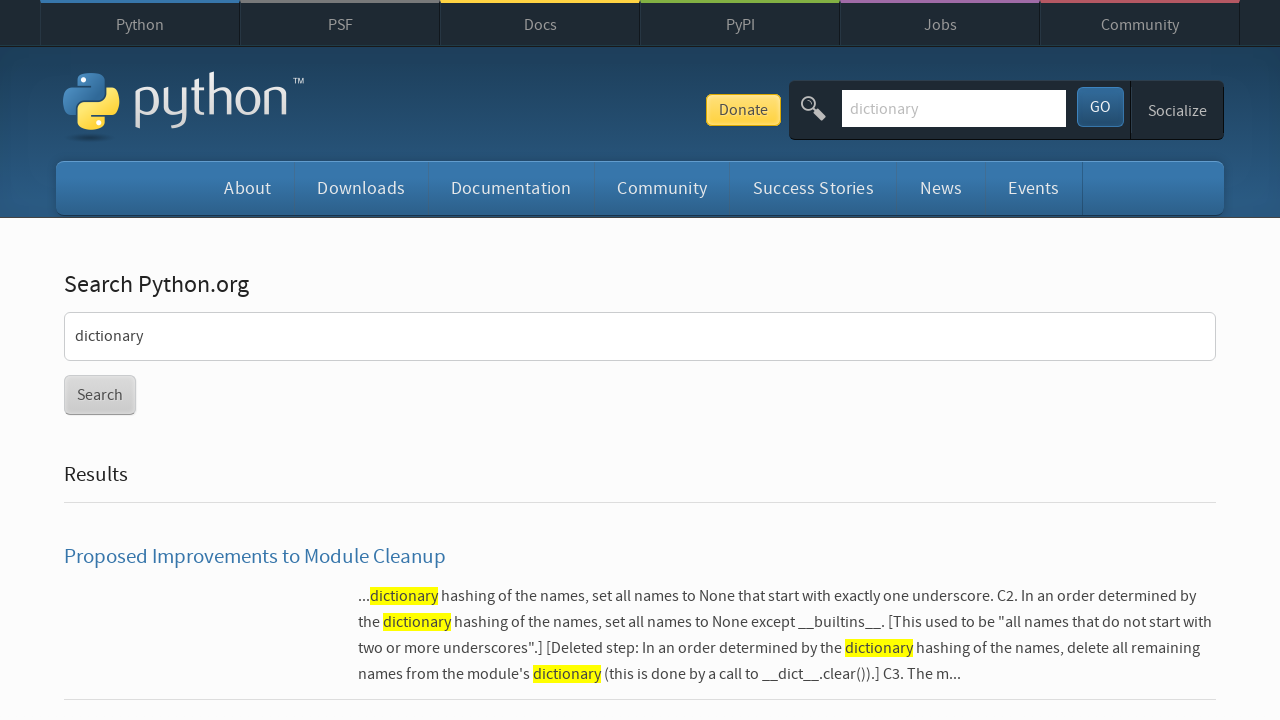

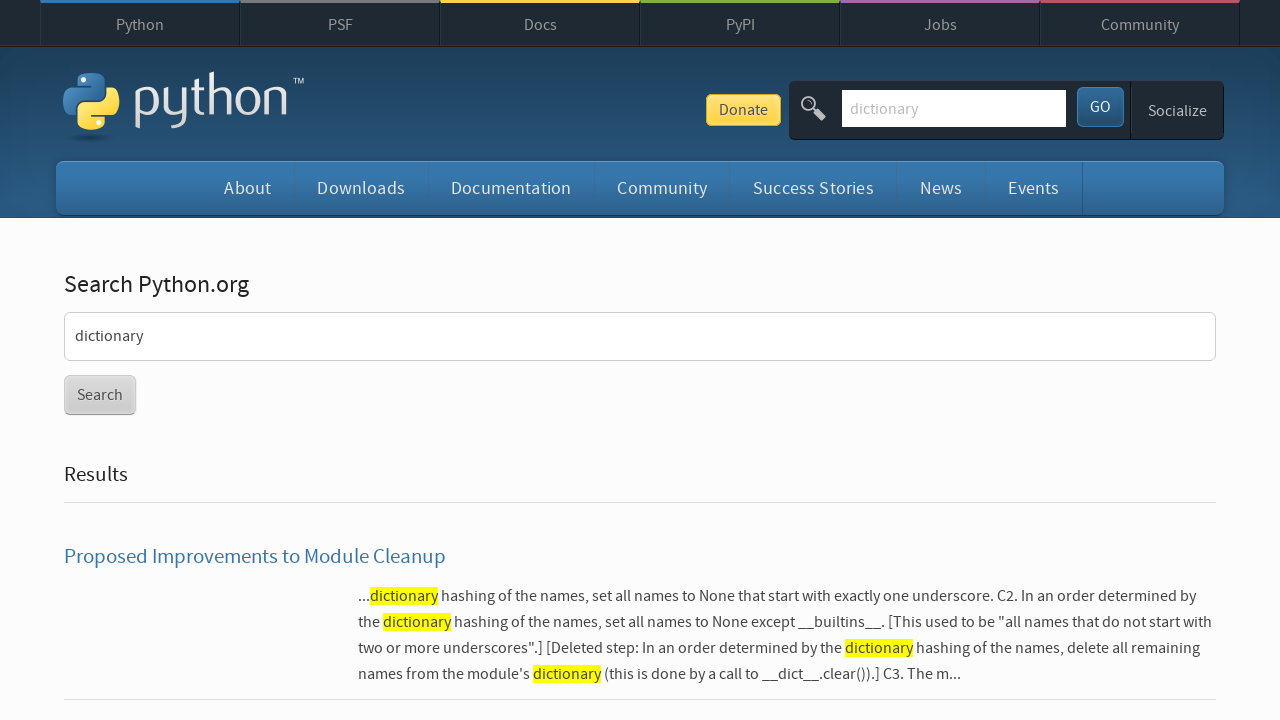